Tests a registration form by filling required fields (first name, last name, email) and submitting the form to verify successful registration

Starting URL: http://suninjuly.github.io/registration1.html

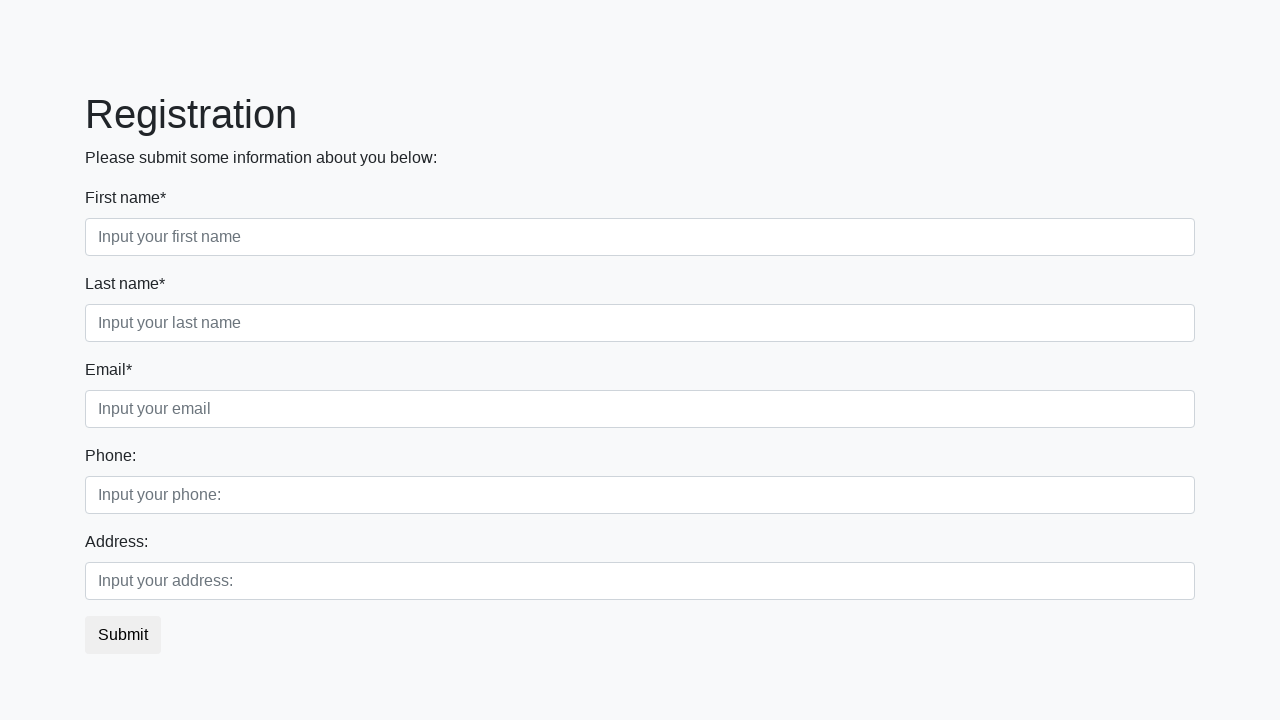

Located all required input fields on registration form
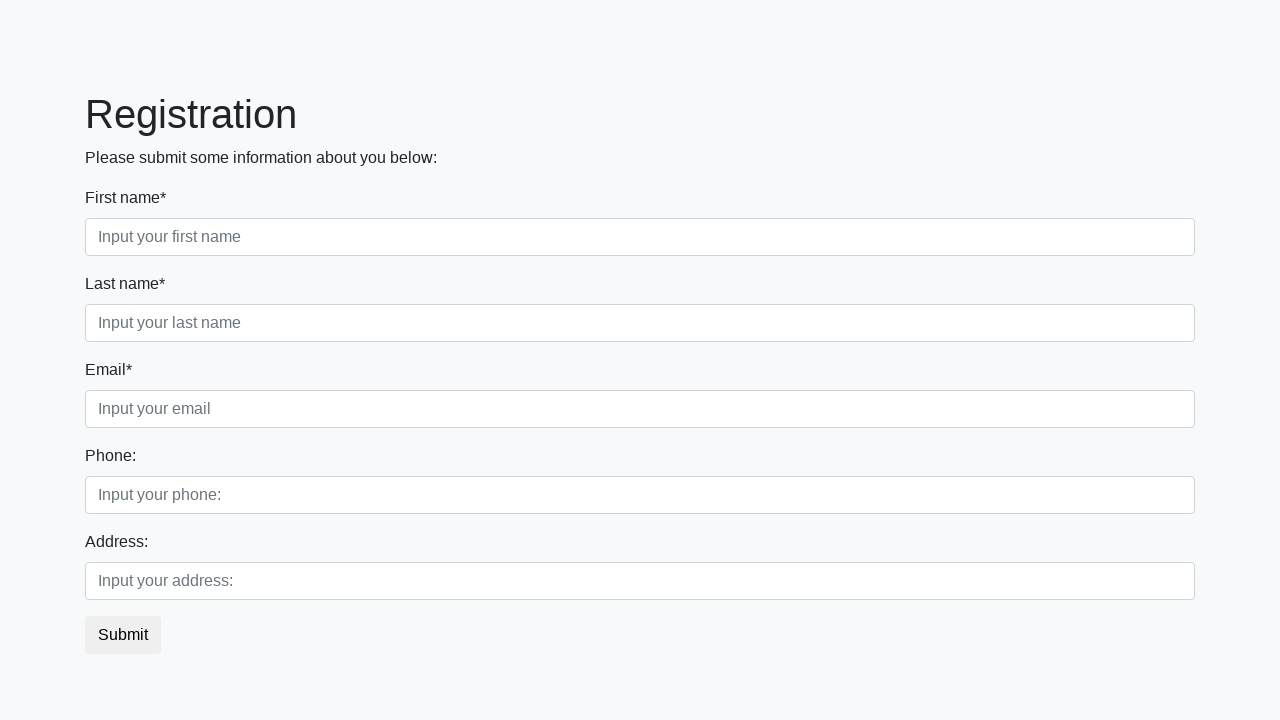

Verified that 3 required input fields are present
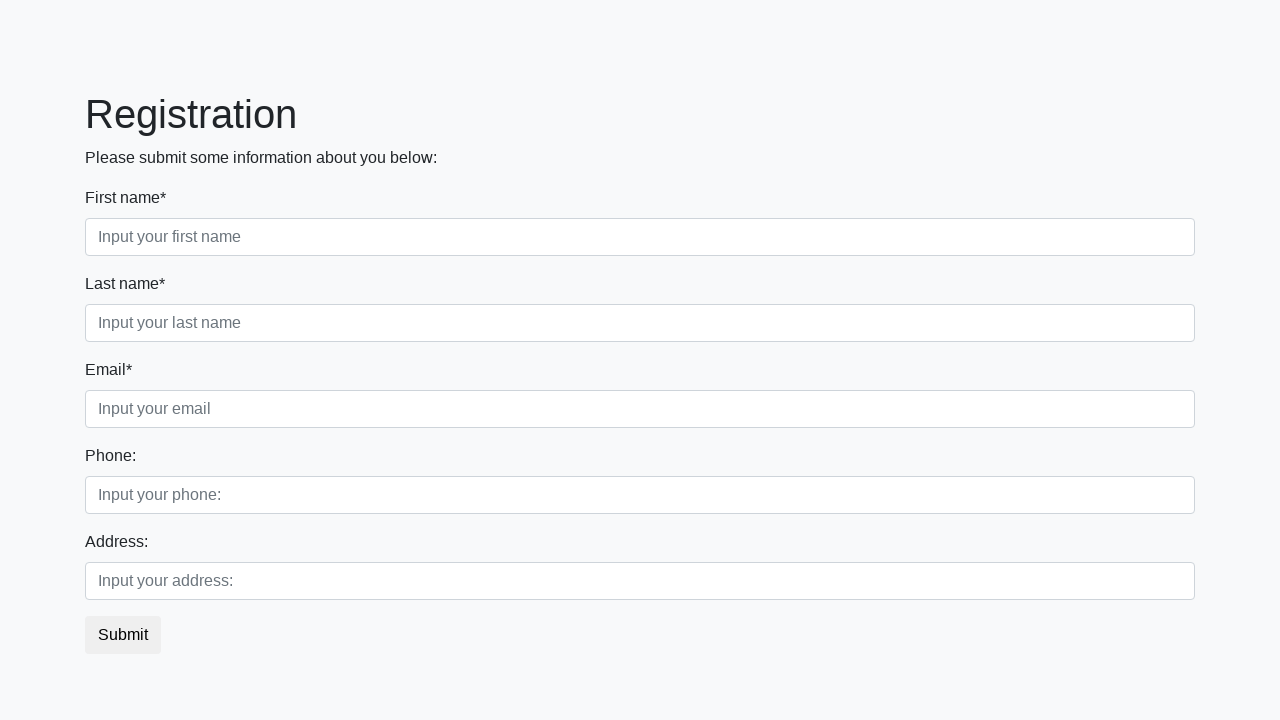

Filled first name field with 'Nick' on input[required=''] >> nth=0
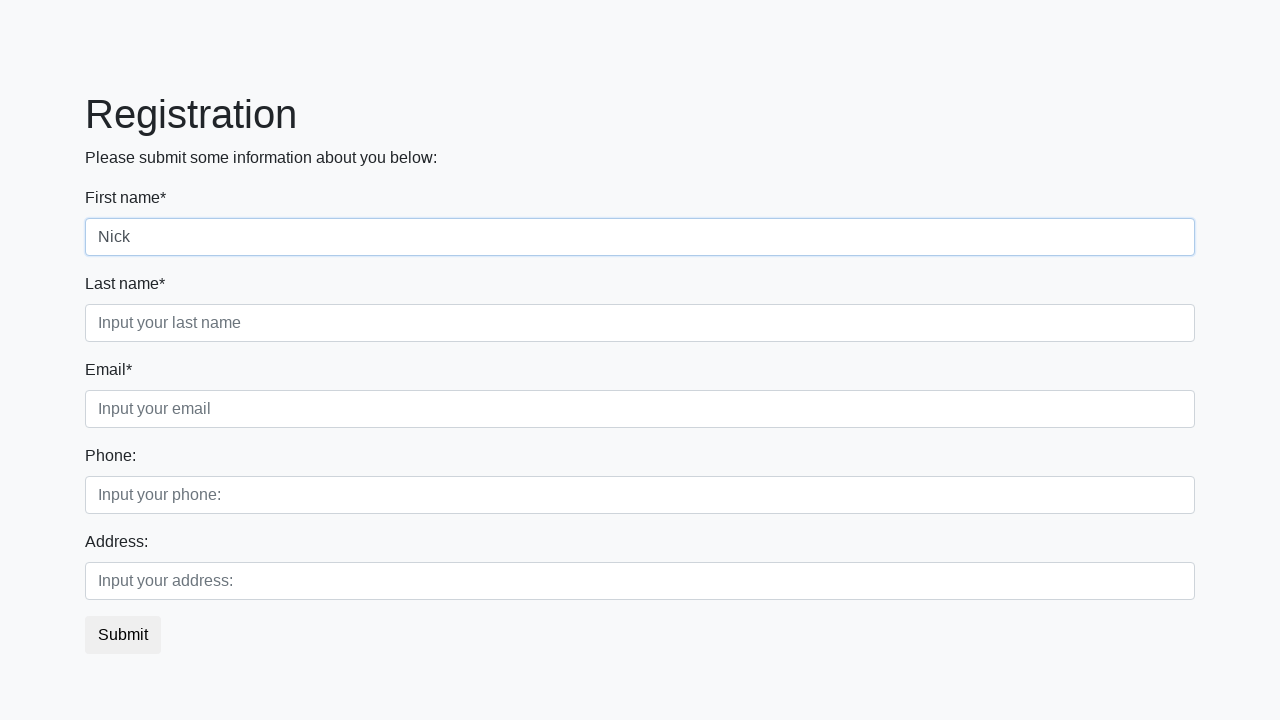

Filled last name field with 'Dandy' on input[required=''] >> nth=1
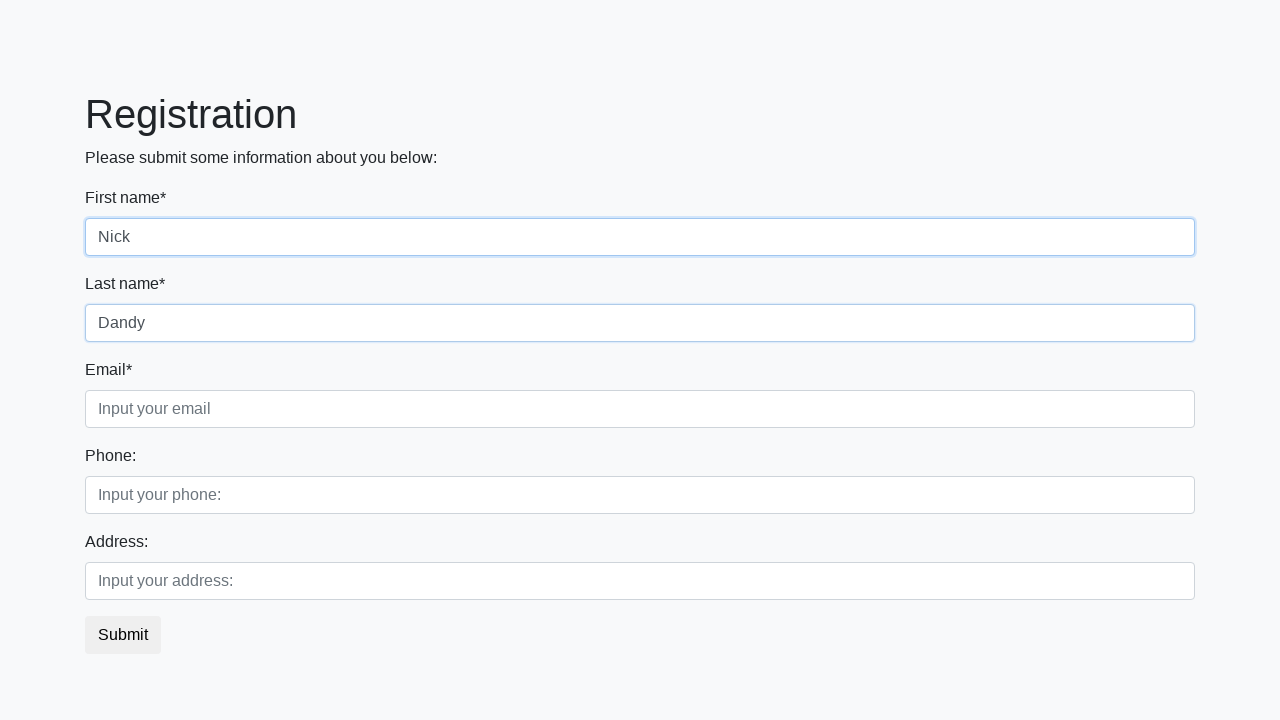

Filled email field with 'nick.dandy@mail.com' on input[required=''] >> nth=2
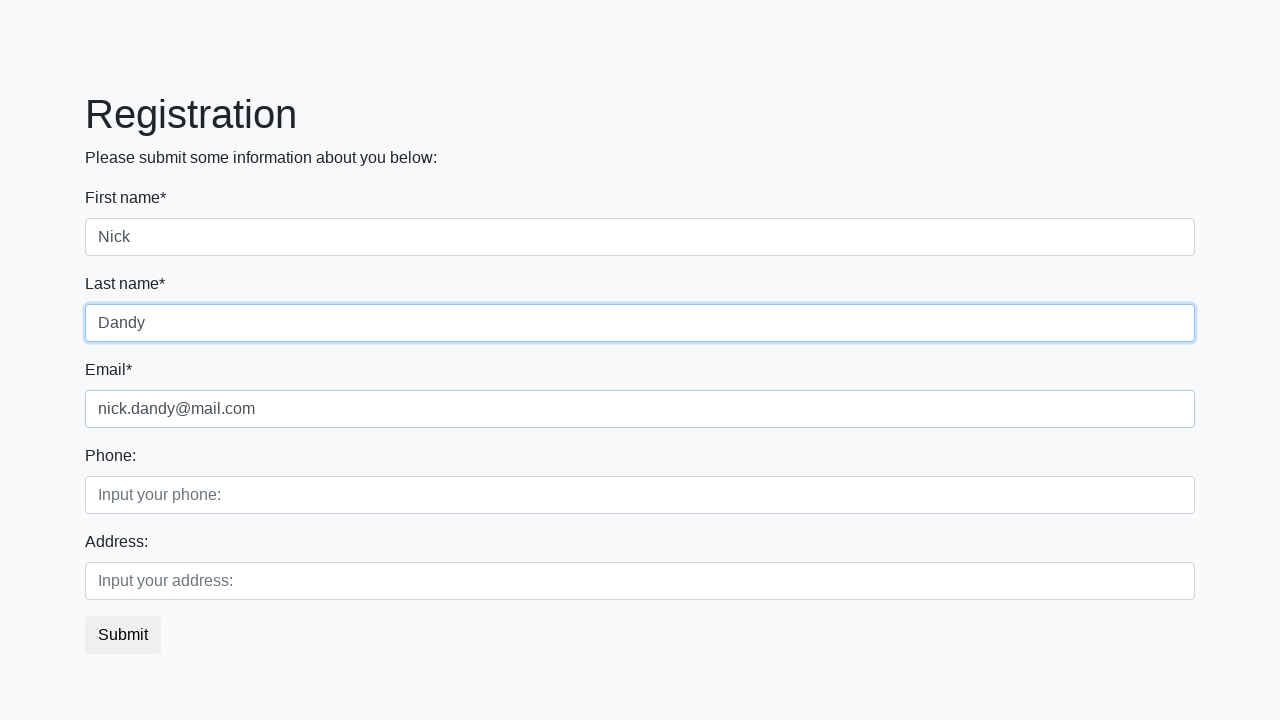

Clicked submit button to register at (123, 635) on button[type='submit']
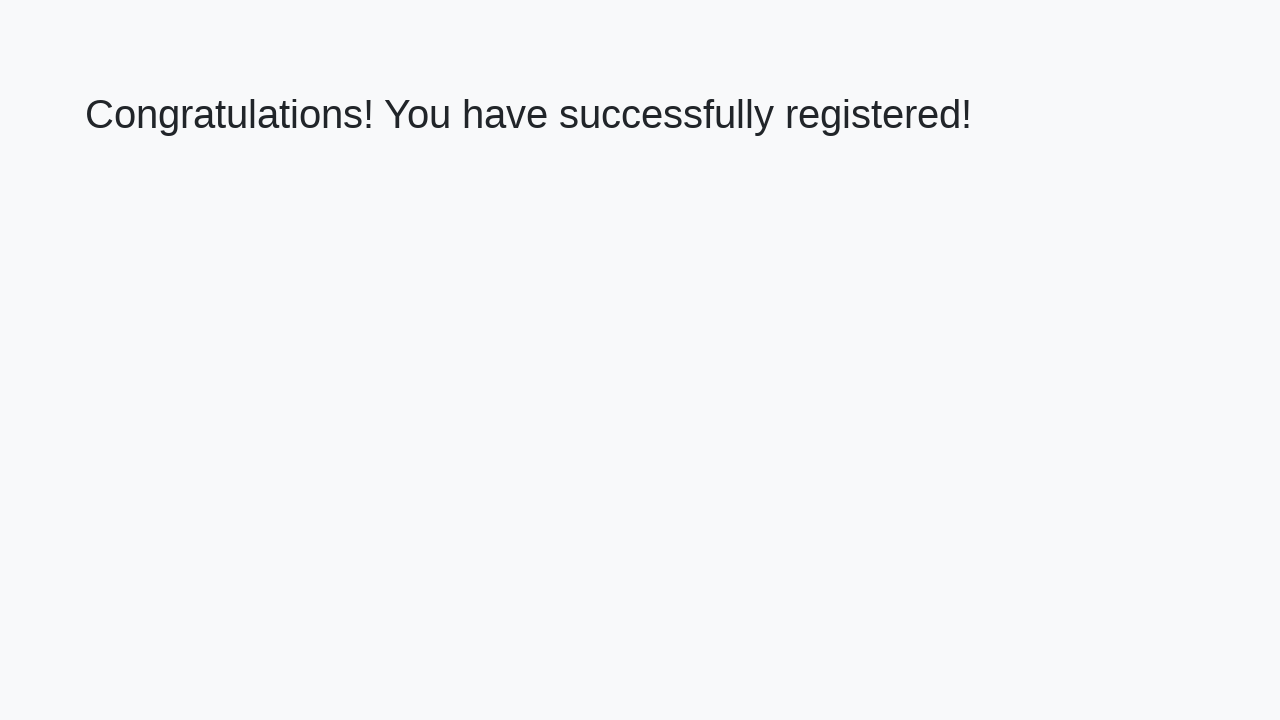

Success message heading loaded
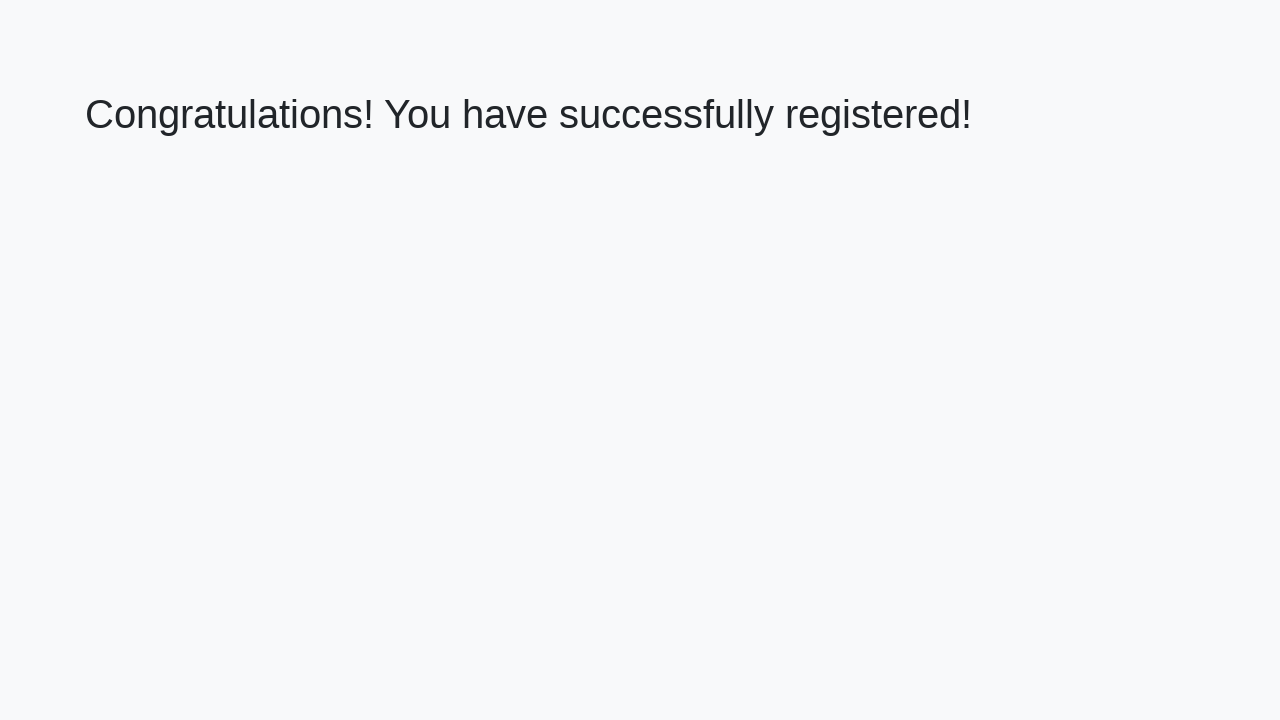

Retrieved success message text
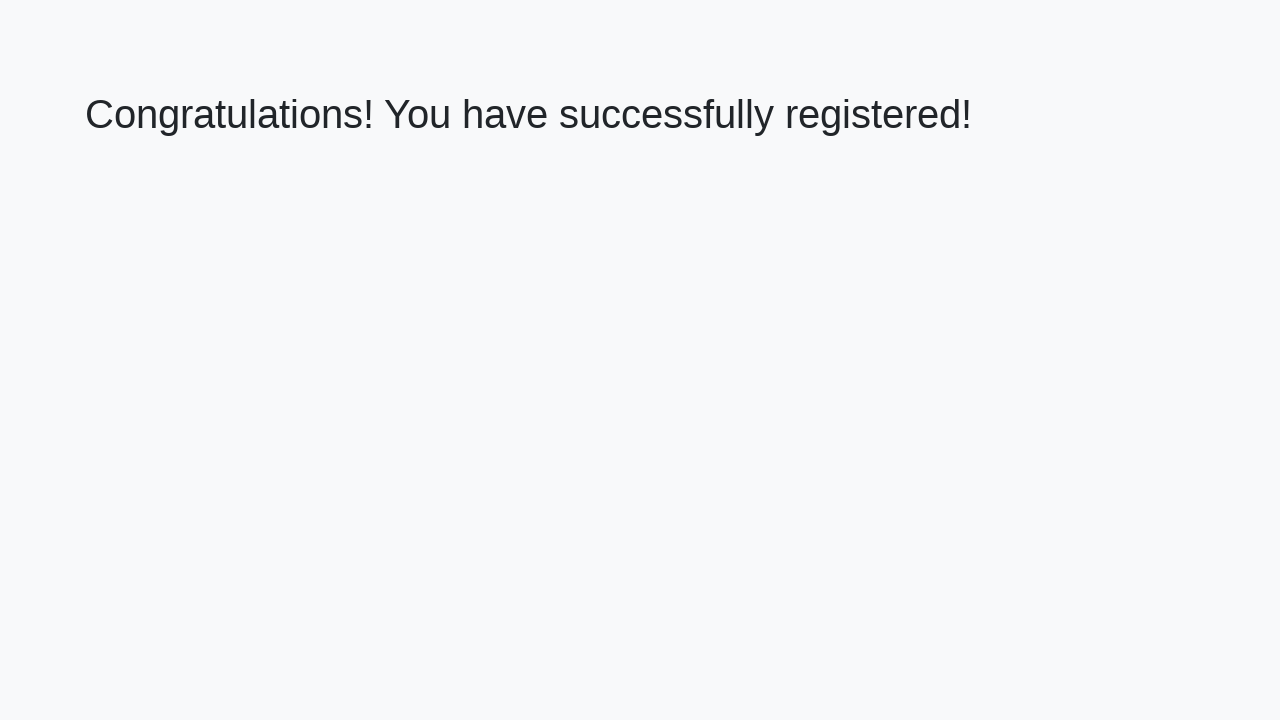

Verified success message: 'Congratulations! You have successfully registered!'
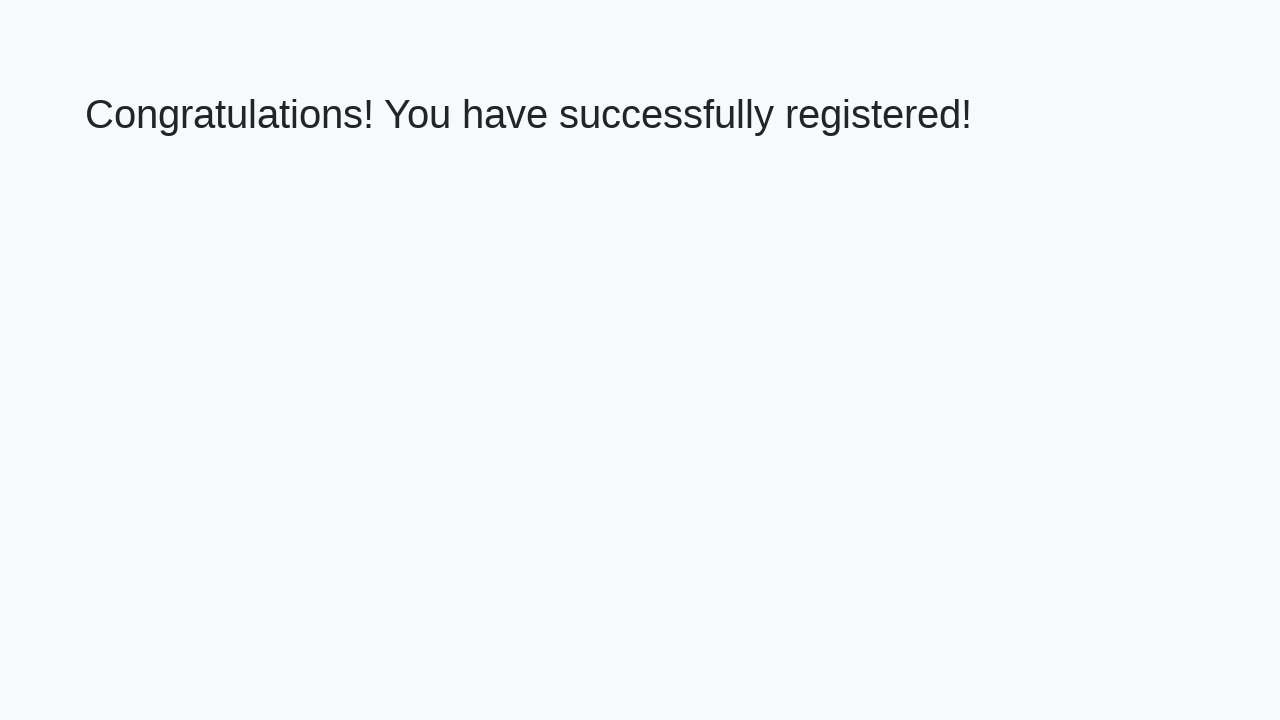

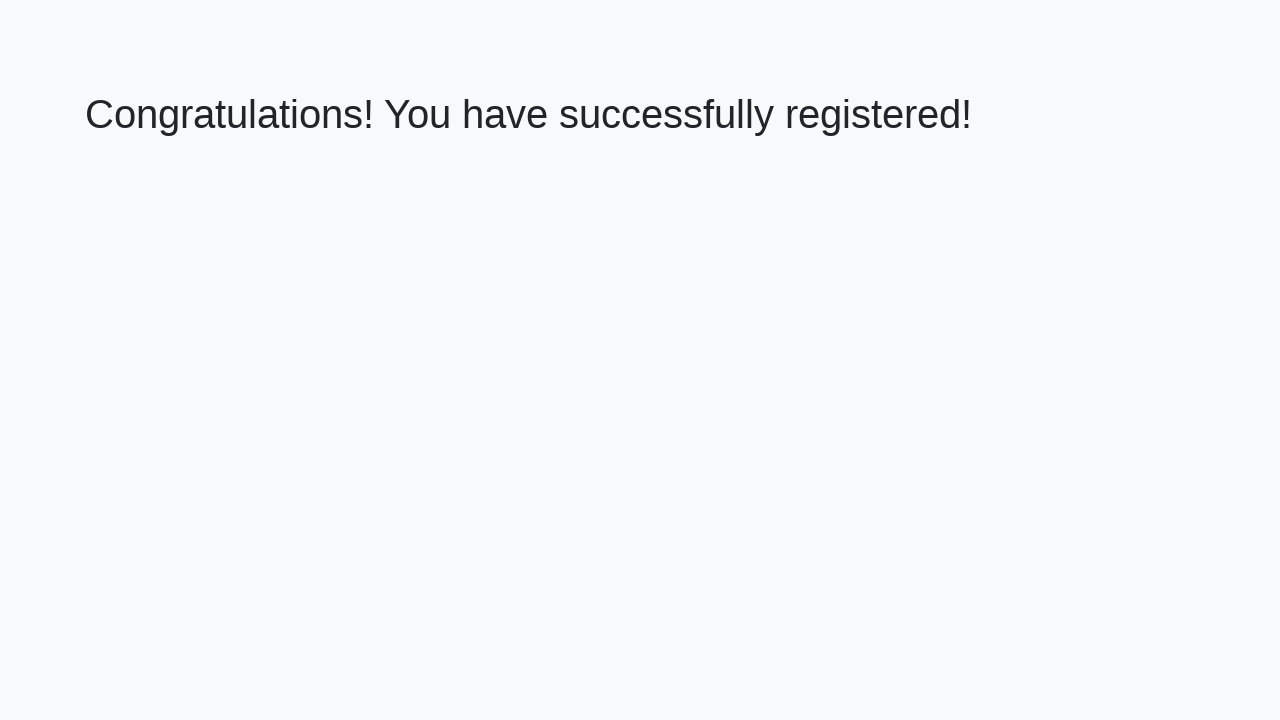